Tests un-marking items as complete by unchecking their checkboxes.

Starting URL: https://demo.playwright.dev/todomvc

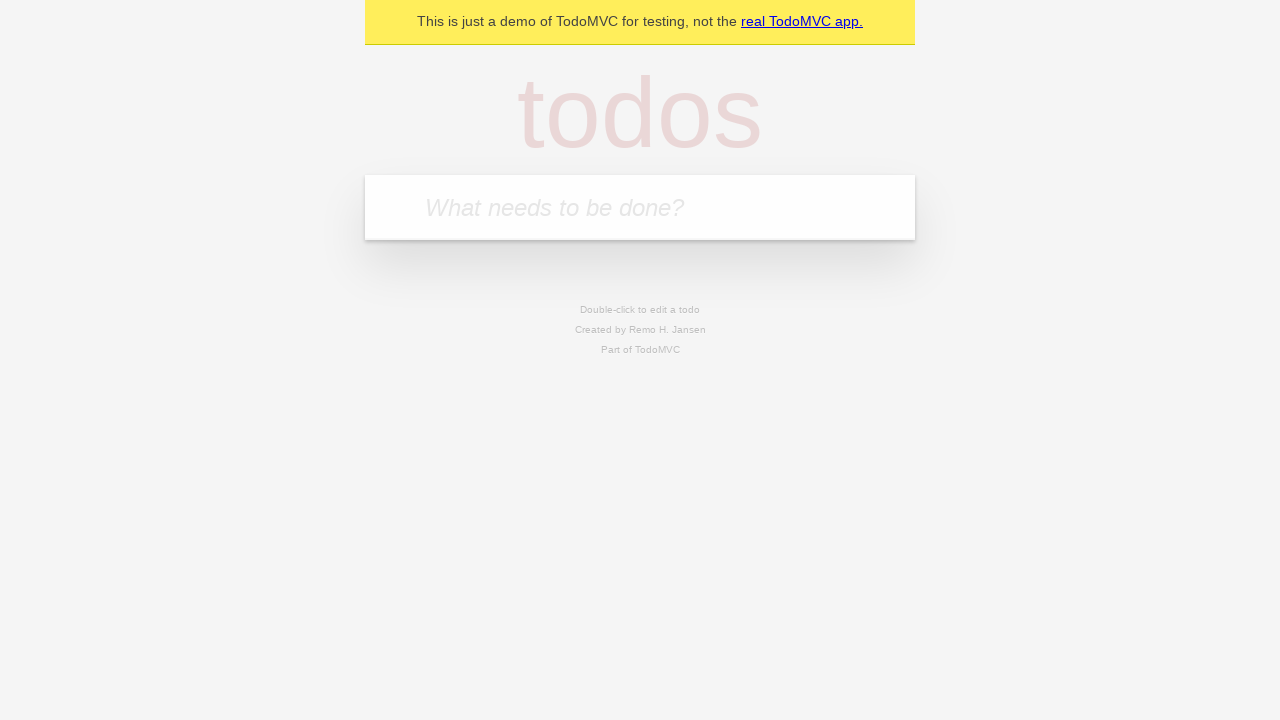

Filled todo input field with 'buy some cheese' on internal:attr=[placeholder="What needs to be done?"i]
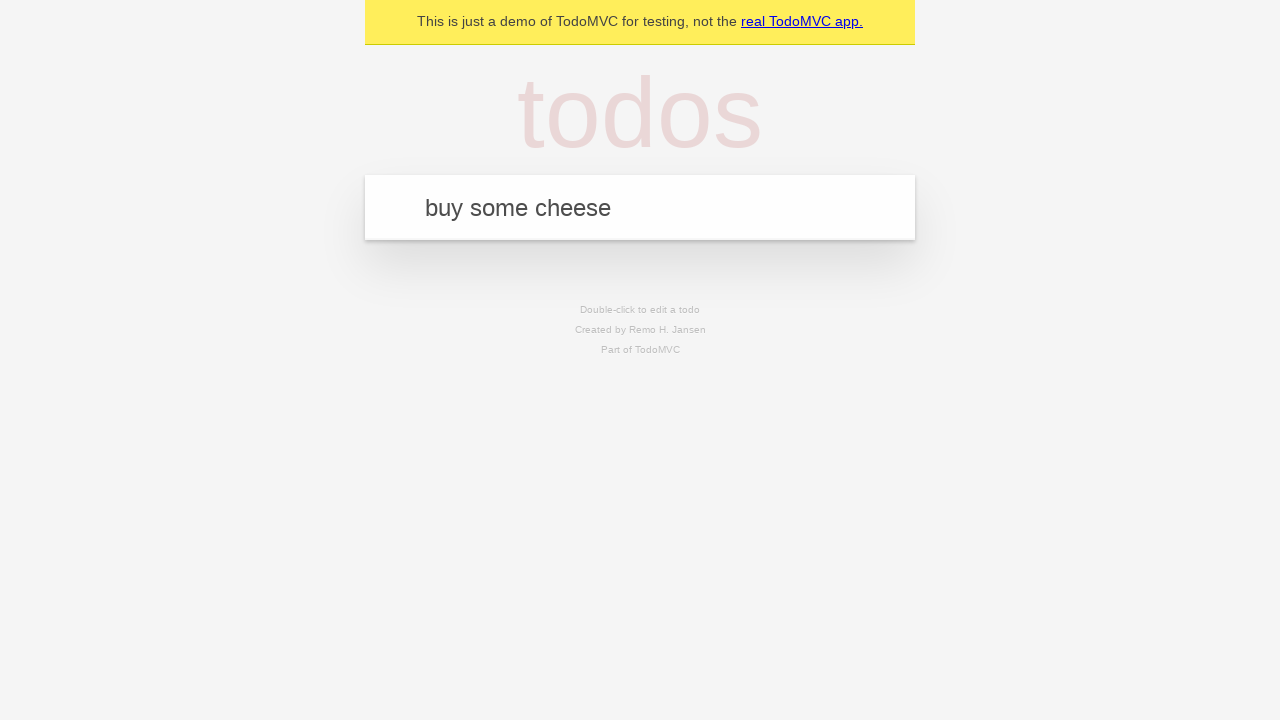

Pressed Enter to create todo item 'buy some cheese' on internal:attr=[placeholder="What needs to be done?"i]
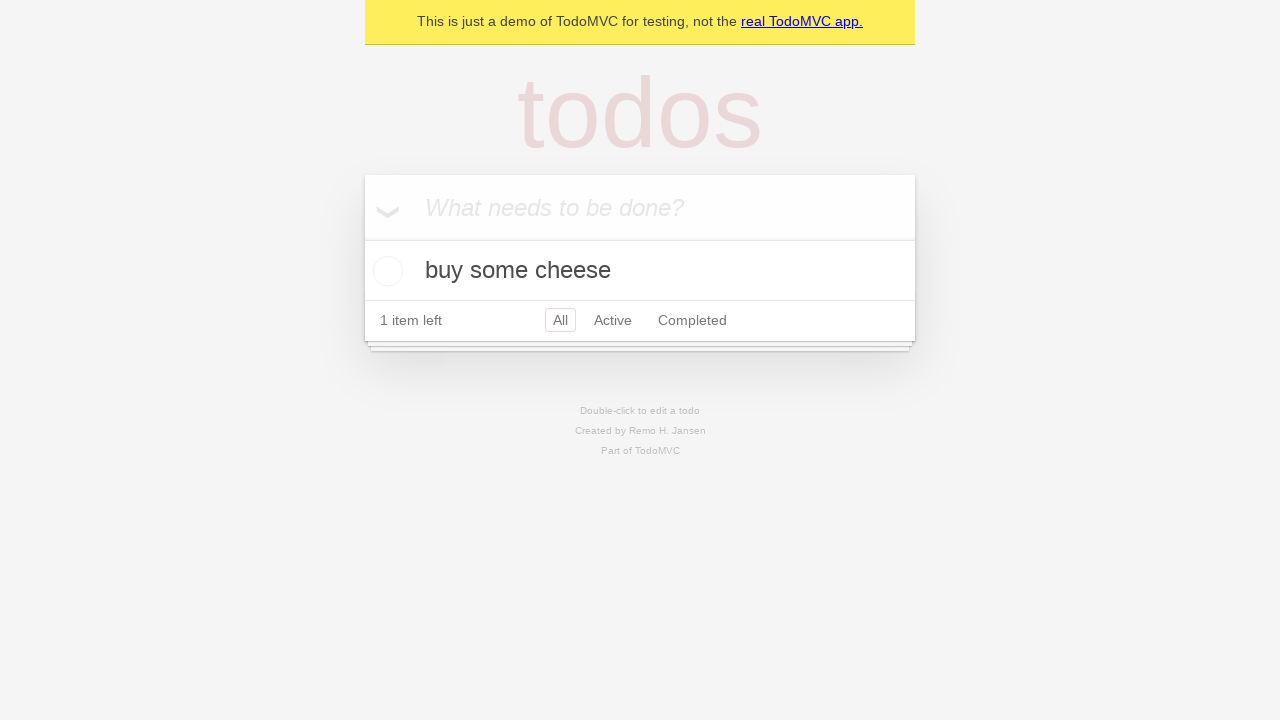

Filled todo input field with 'feed the cat' on internal:attr=[placeholder="What needs to be done?"i]
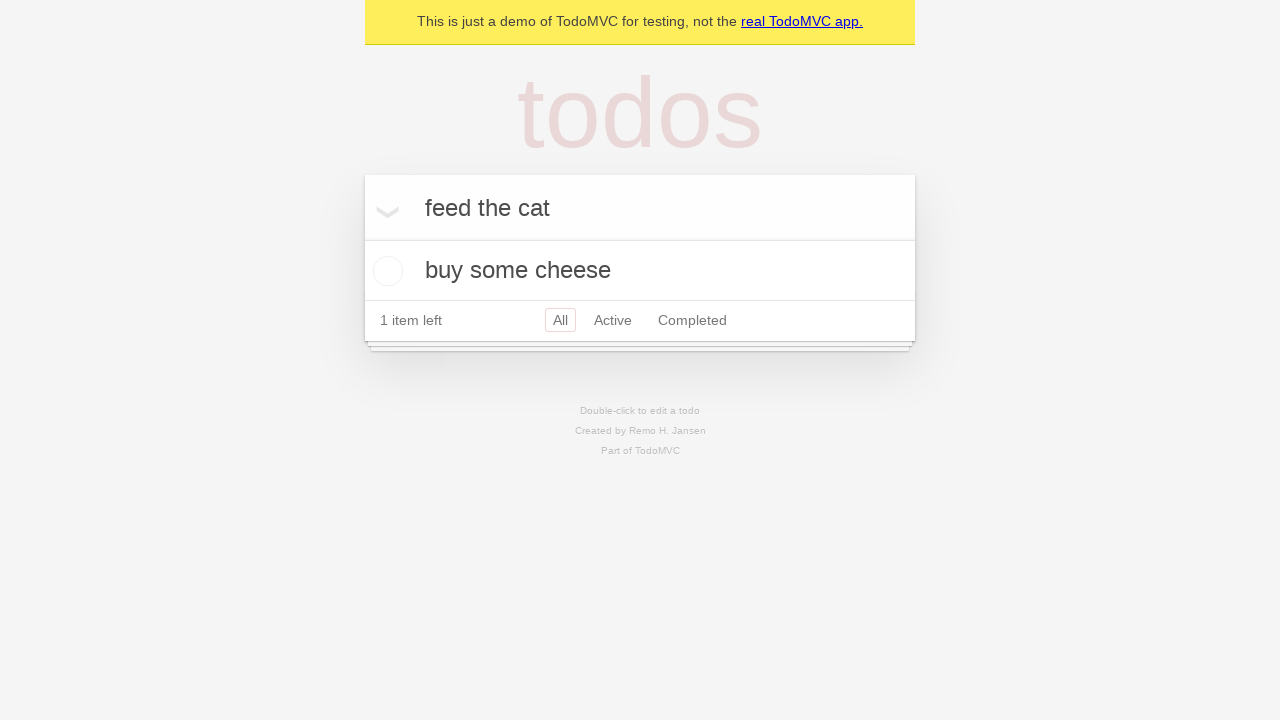

Pressed Enter to create todo item 'feed the cat' on internal:attr=[placeholder="What needs to be done?"i]
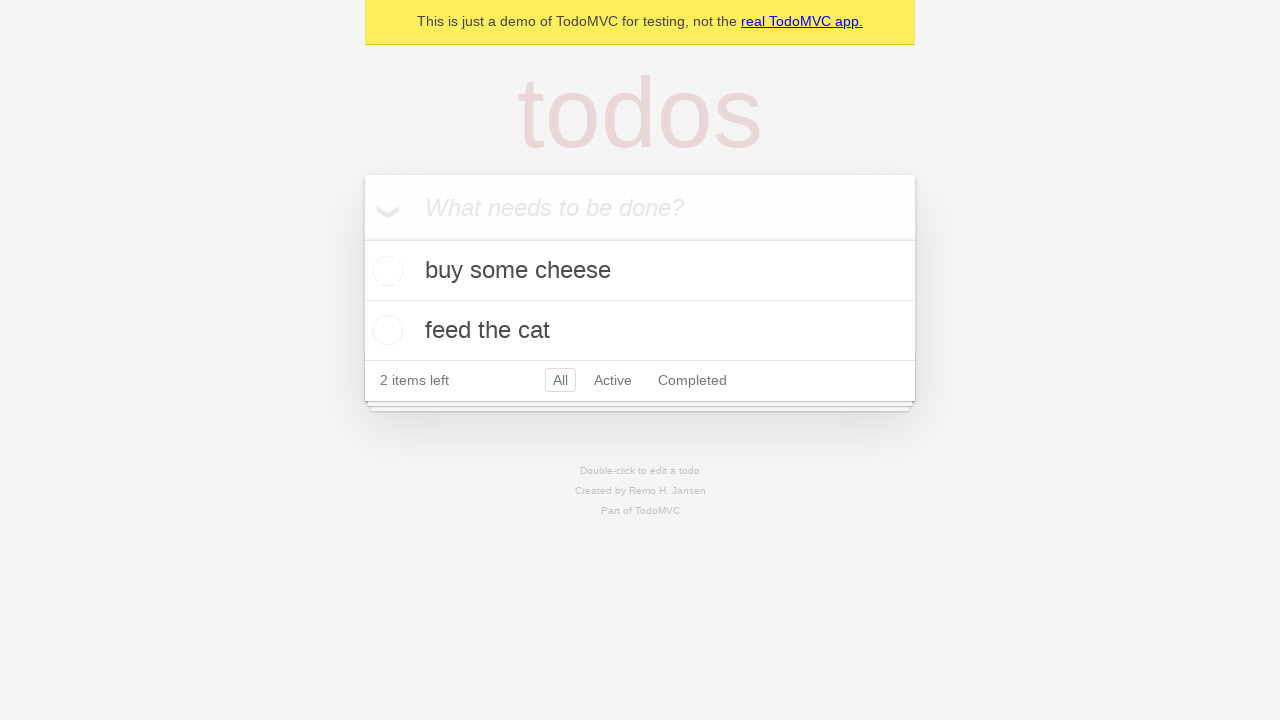

Checked the checkbox for the first todo item at (385, 271) on internal:testid=[data-testid="todo-item"s] >> nth=0 >> internal:role=checkbox
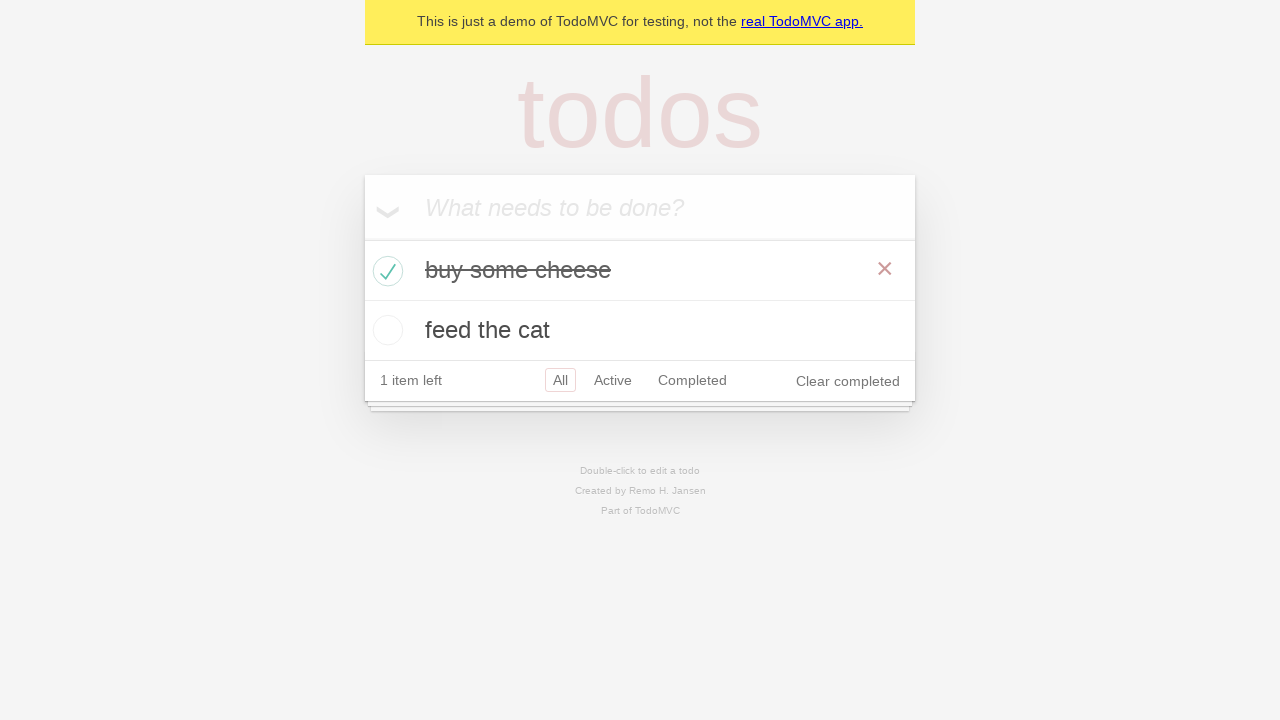

Unchecked the checkbox for the first todo item to mark it as incomplete at (385, 271) on internal:testid=[data-testid="todo-item"s] >> nth=0 >> internal:role=checkbox
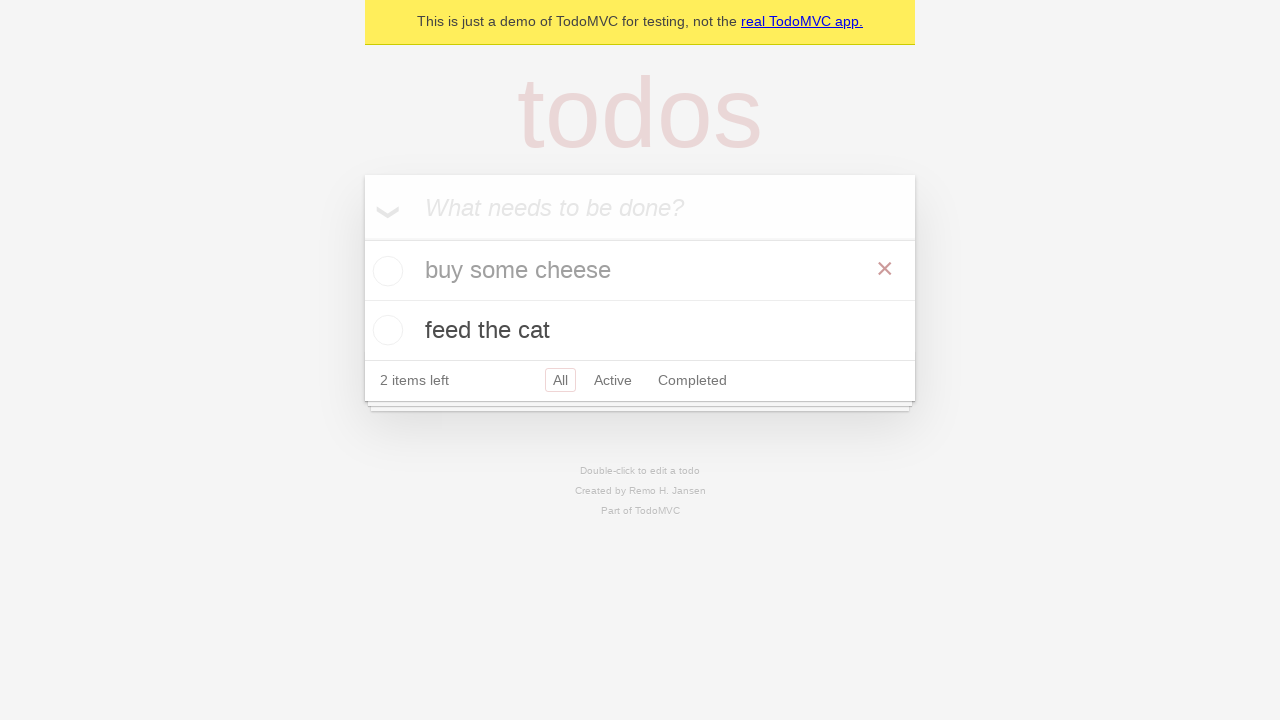

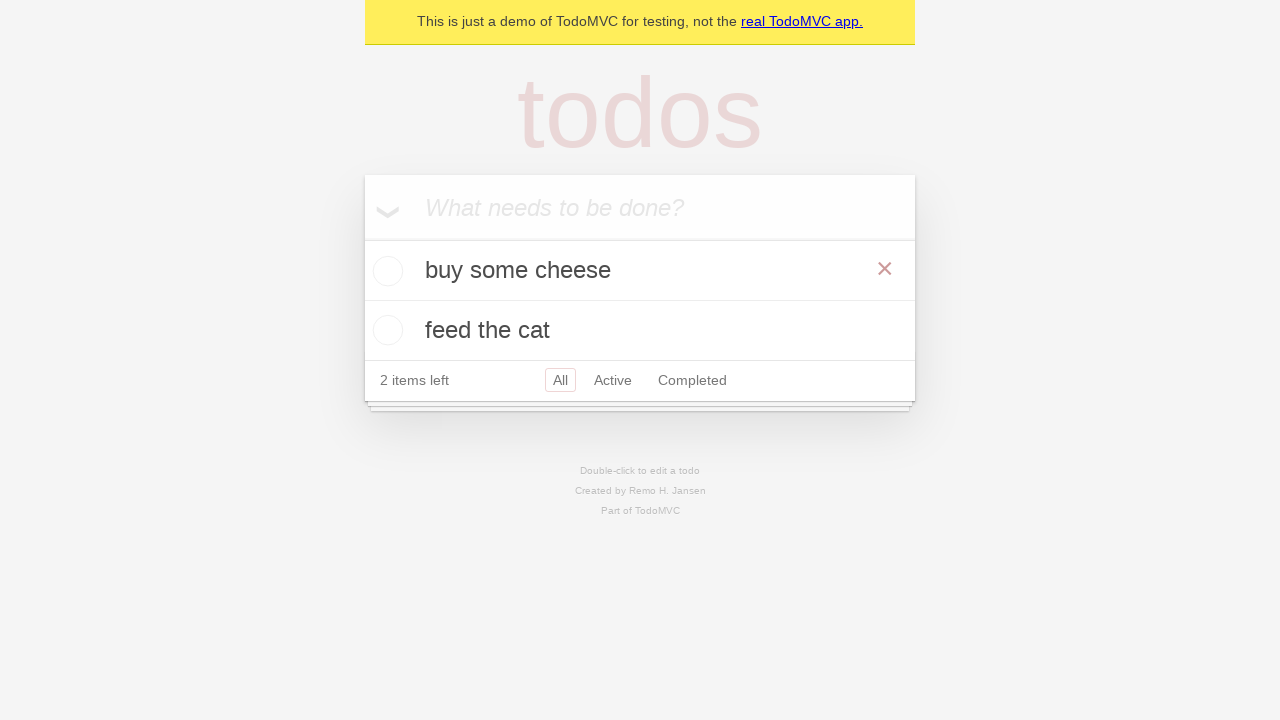